Clicks the "Learn more" link on Gmail's login page

Starting URL: https://gmail.com

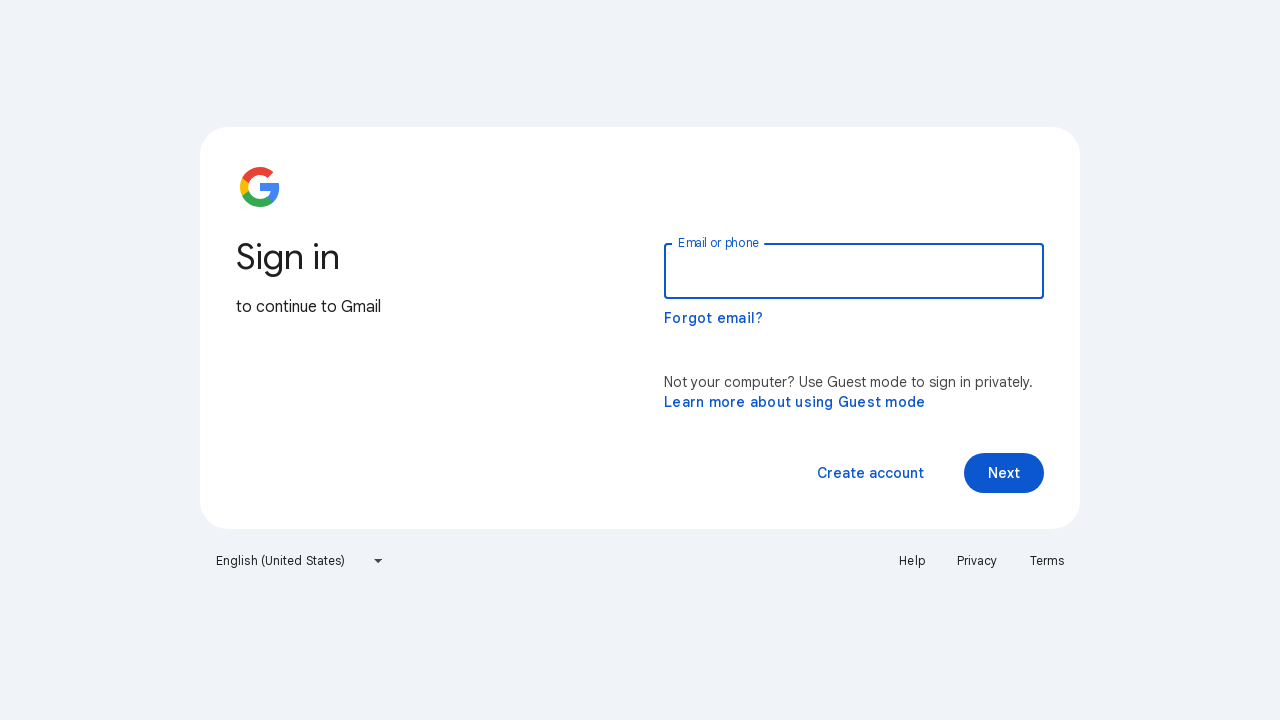

Navigated to Gmail login page
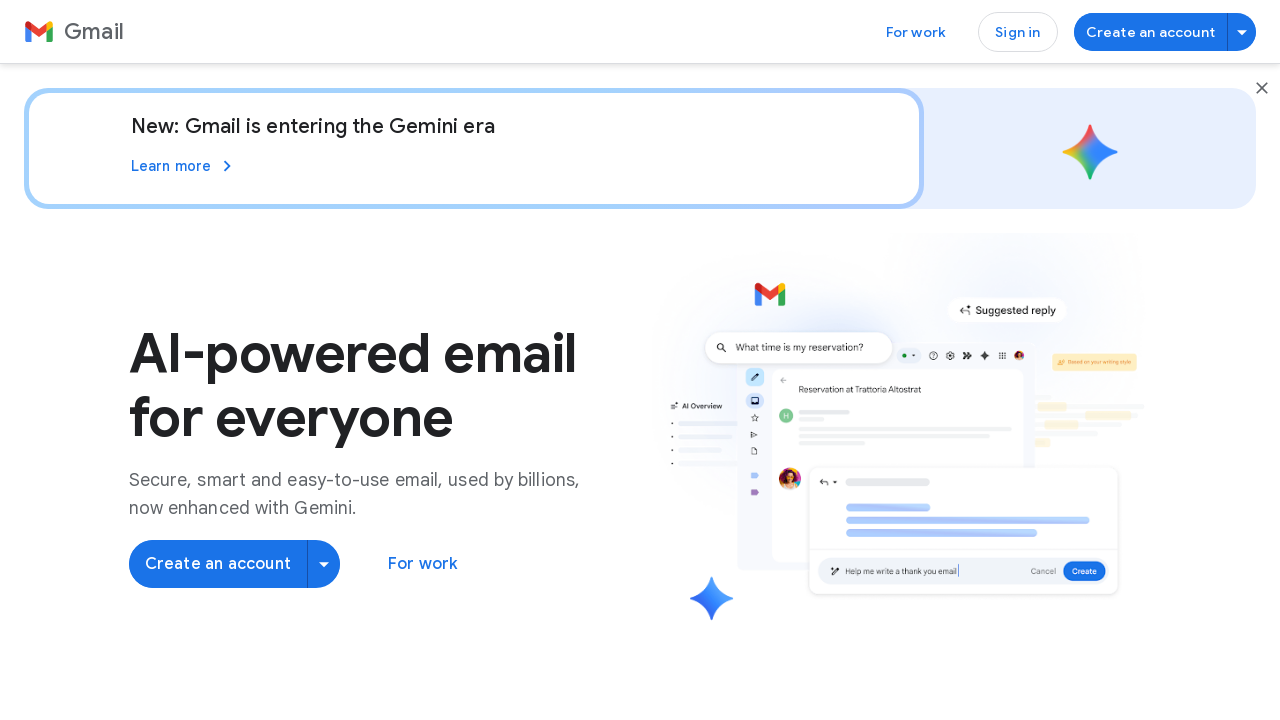

Clicked the 'Learn more' link on Gmail login page at (184, 166) on xpath=//a[@jsname='JFyozc' or text()='Learn more']
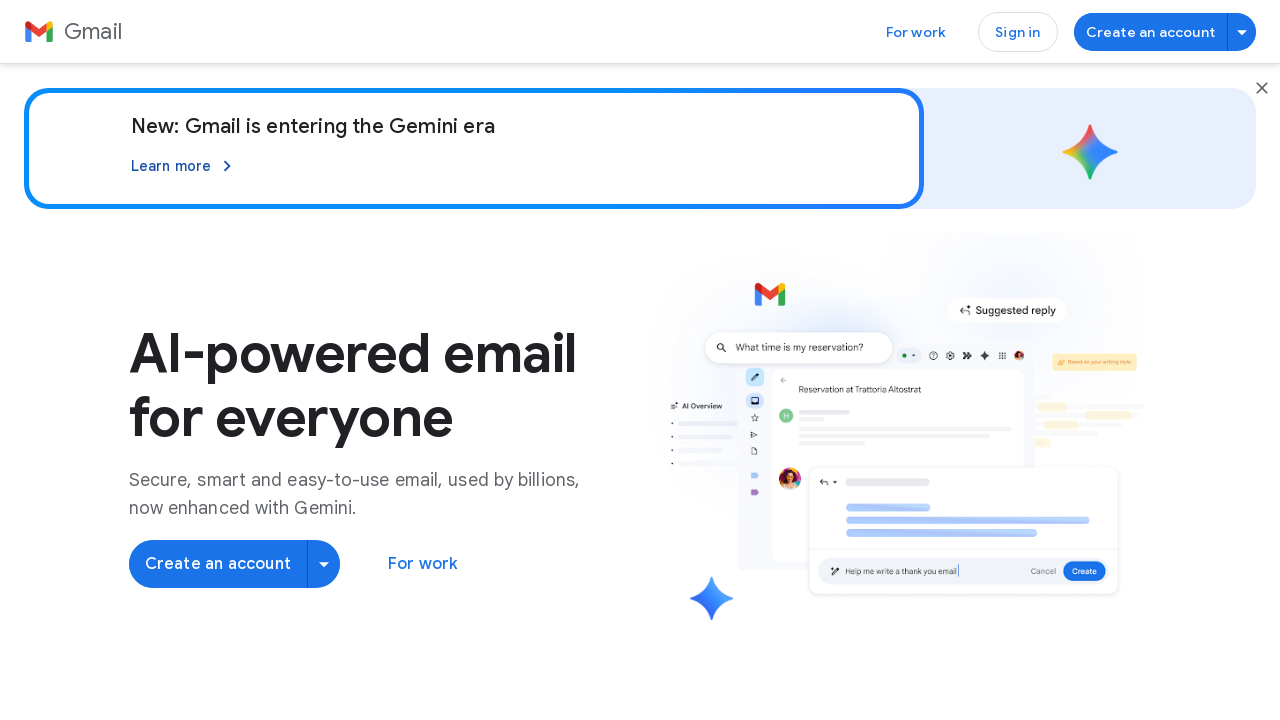

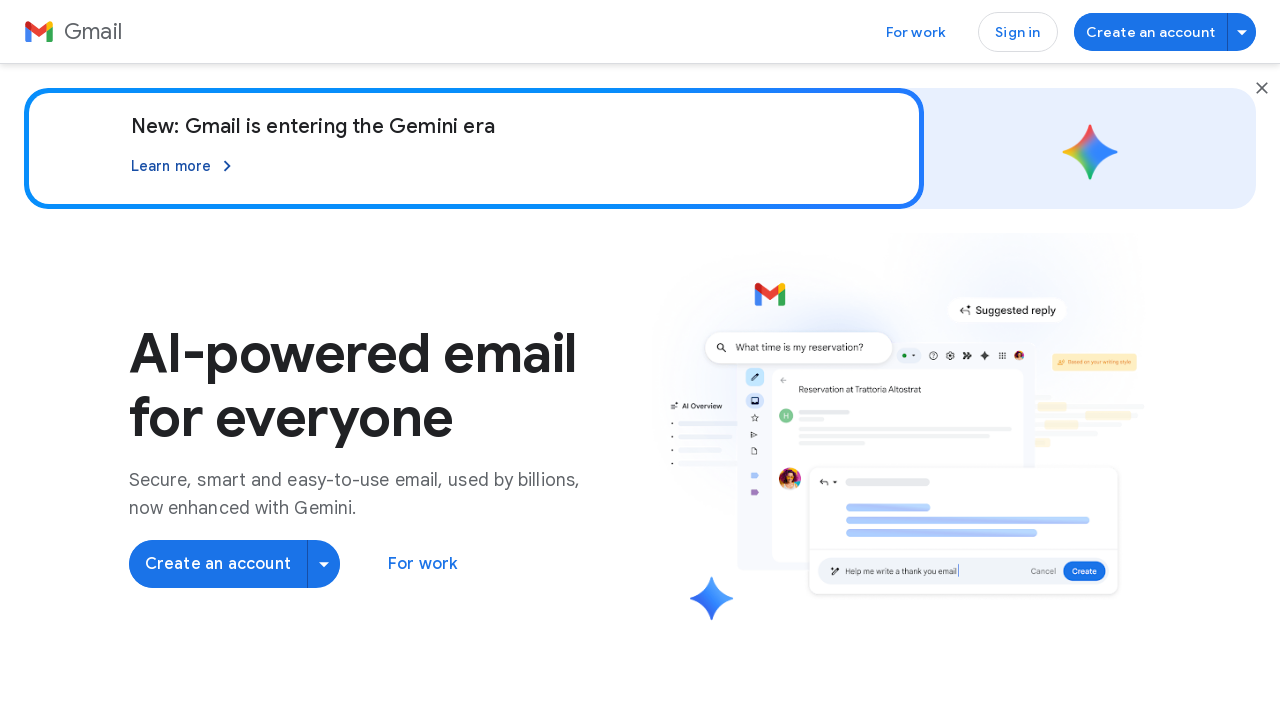